Tests that a todo item is removed when edited to an empty string

Starting URL: https://demo.playwright.dev/todomvc

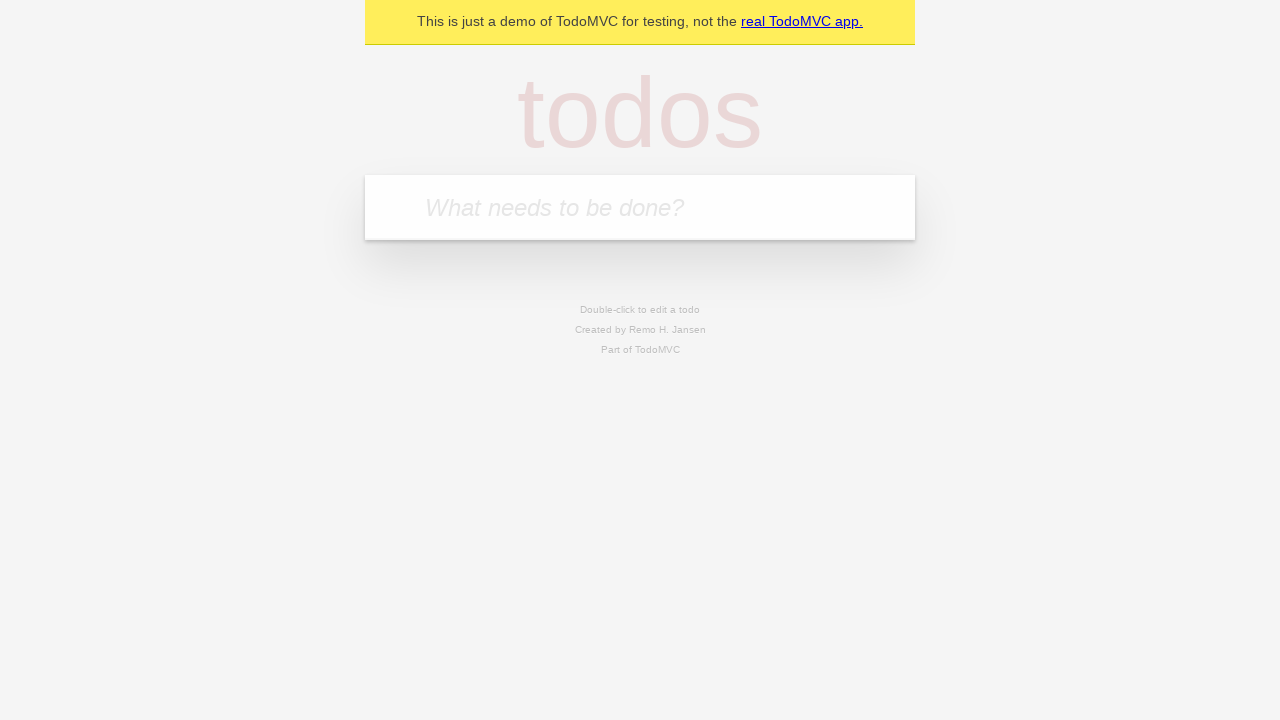

Filled todo input with 'buy some cheese' on internal:attr=[placeholder="What needs to be done?"i]
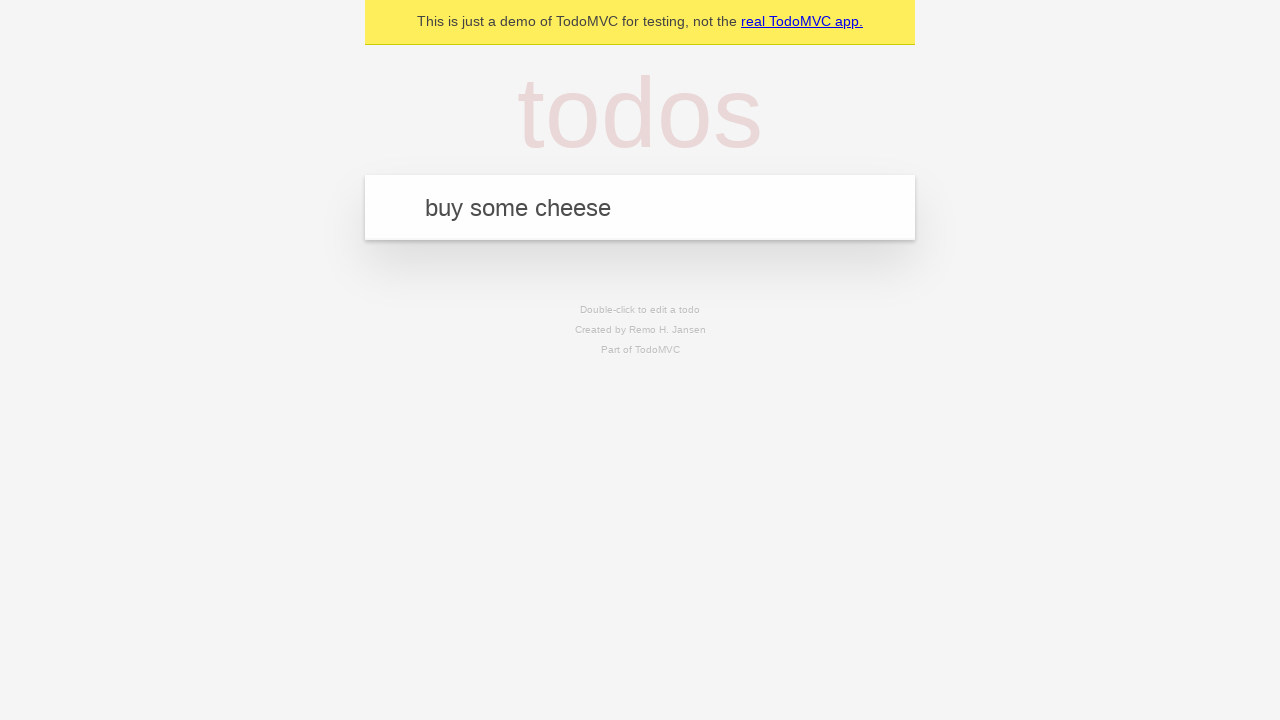

Pressed Enter to create todo 'buy some cheese' on internal:attr=[placeholder="What needs to be done?"i]
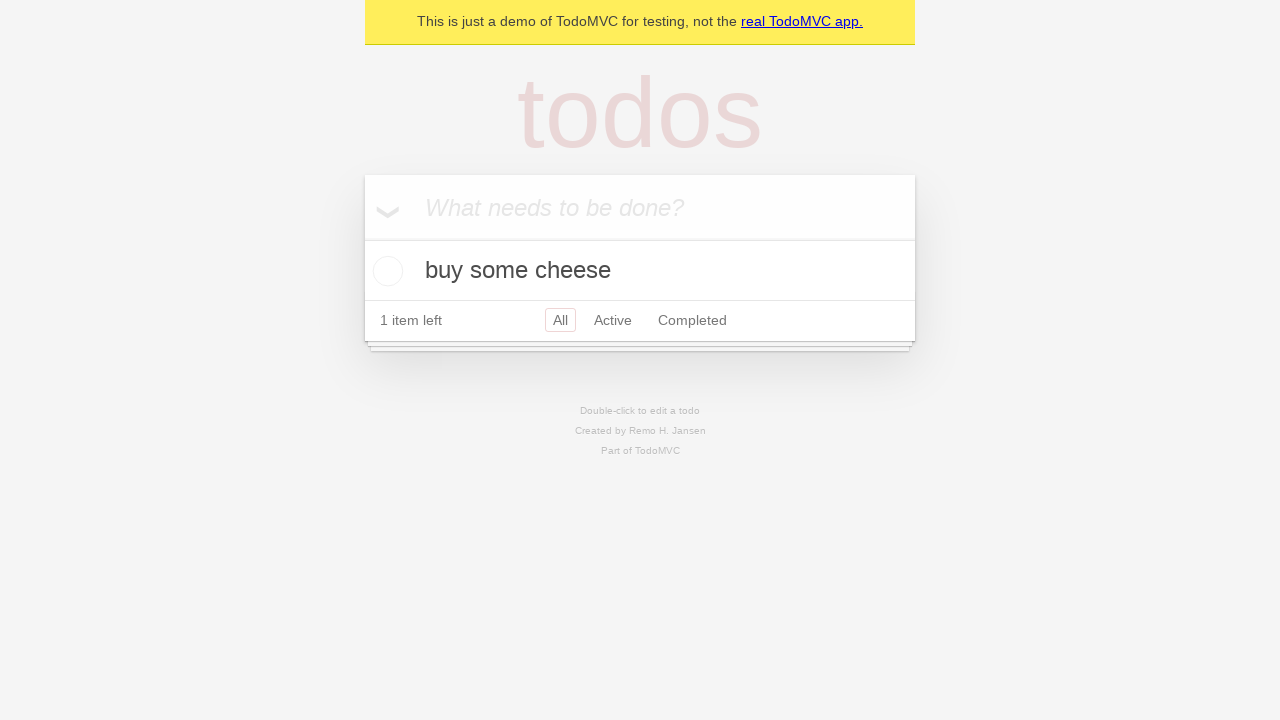

Filled todo input with 'feed the cat' on internal:attr=[placeholder="What needs to be done?"i]
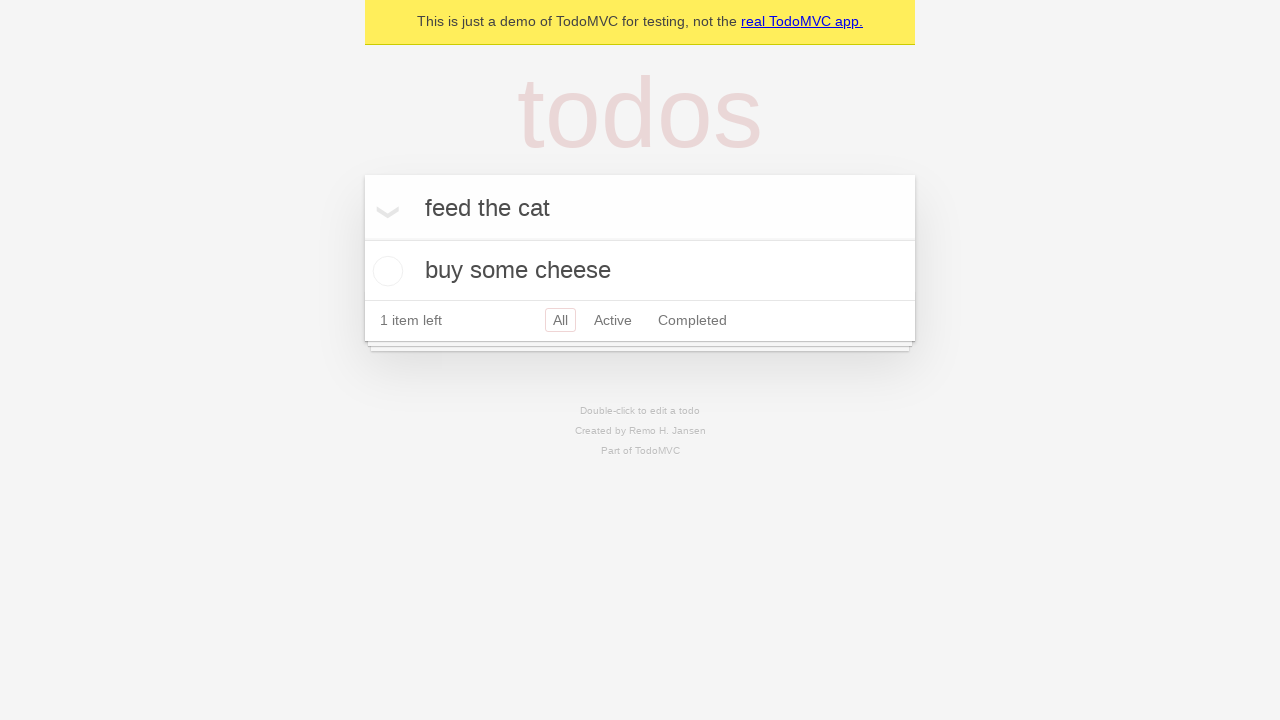

Pressed Enter to create todo 'feed the cat' on internal:attr=[placeholder="What needs to be done?"i]
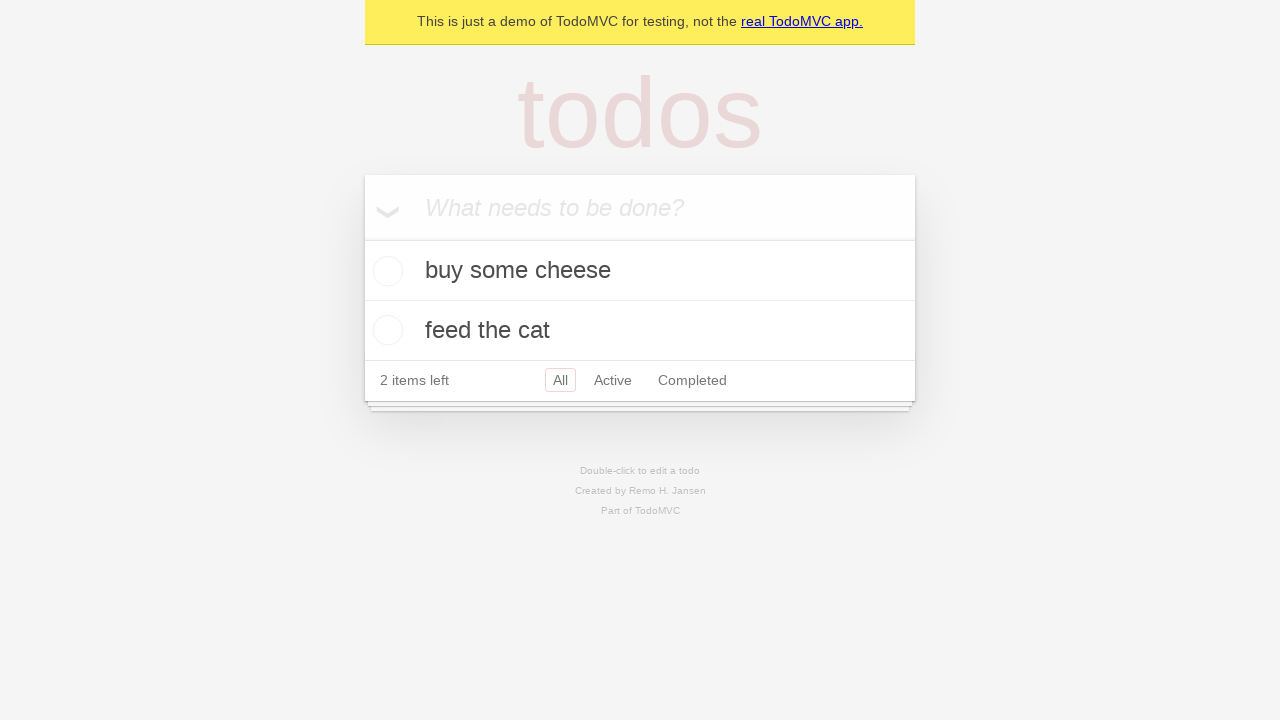

Filled todo input with 'book a doctors appointment' on internal:attr=[placeholder="What needs to be done?"i]
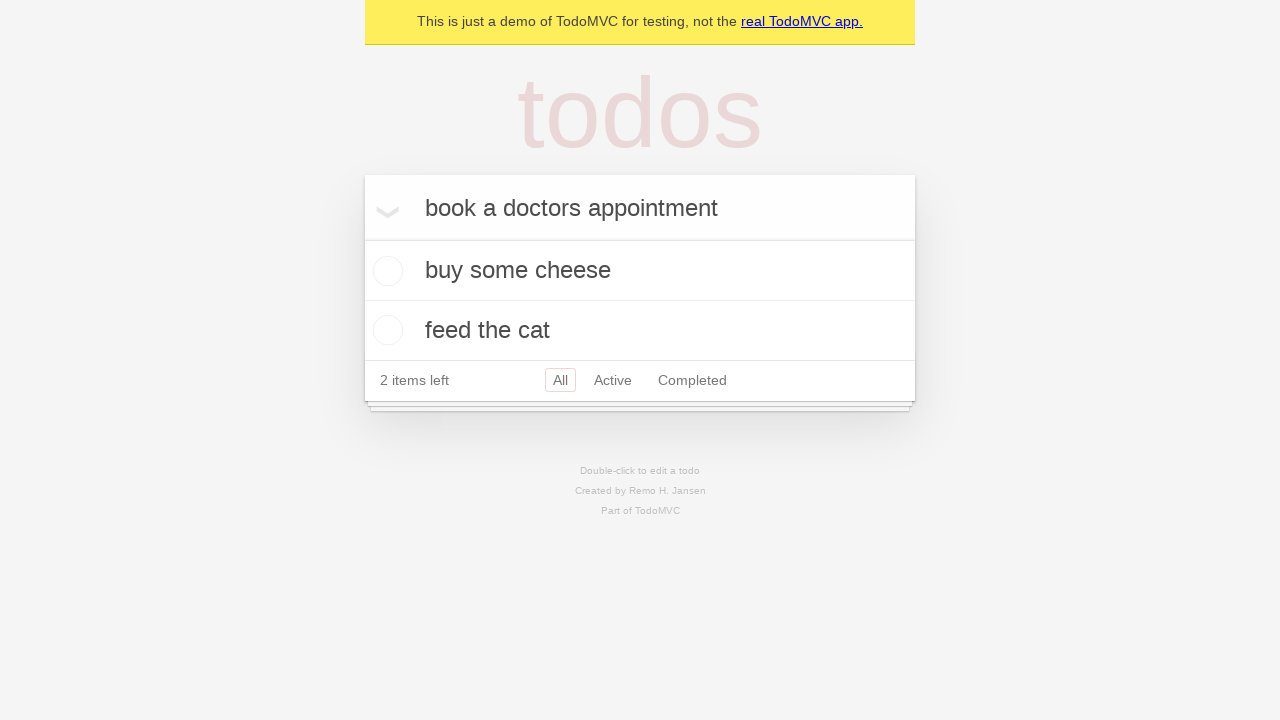

Pressed Enter to create todo 'book a doctors appointment' on internal:attr=[placeholder="What needs to be done?"i]
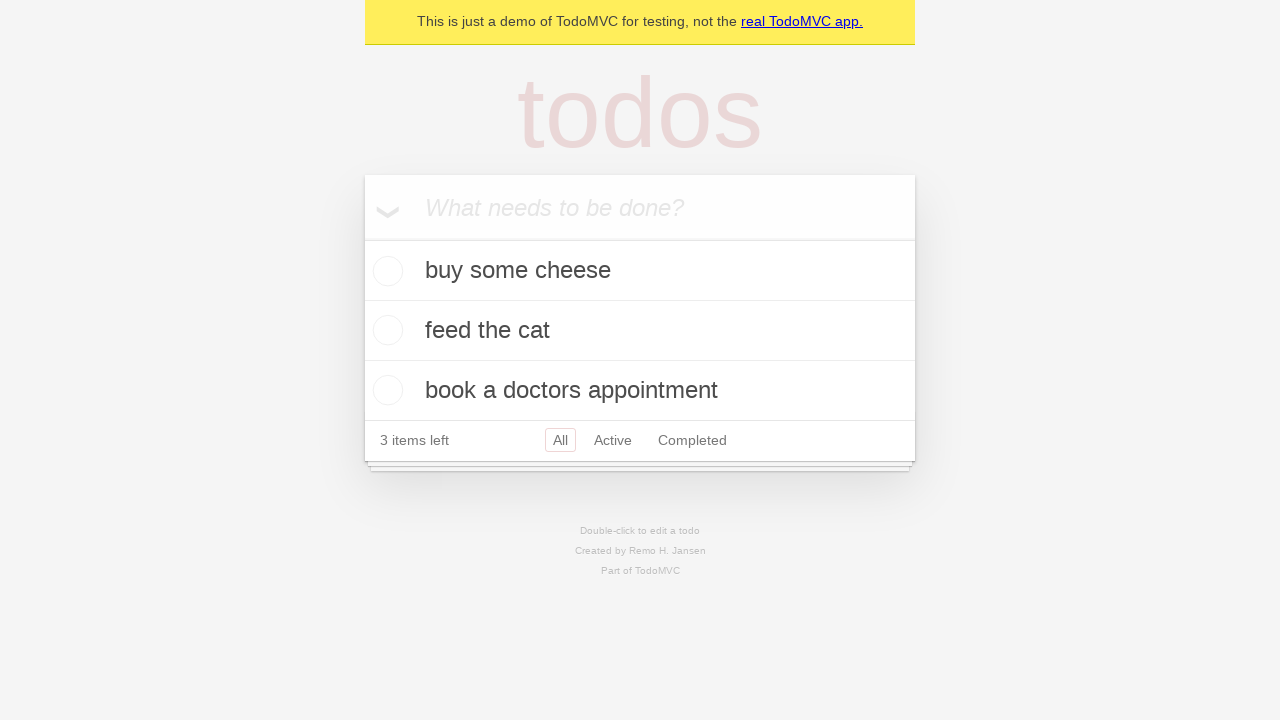

Double-clicked second todo item to enter edit mode at (640, 331) on internal:testid=[data-testid="todo-item"s] >> nth=1
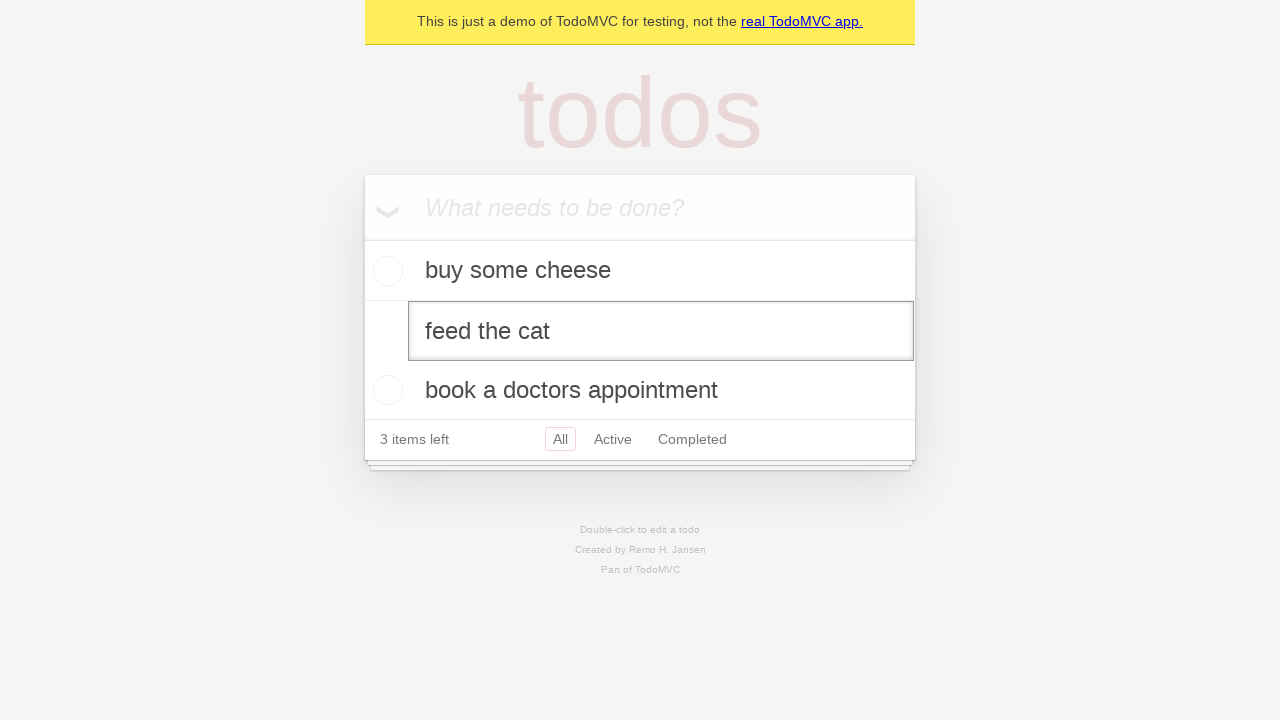

Cleared the edit input text on internal:testid=[data-testid="todo-item"s] >> nth=1 >> internal:role=textbox[nam
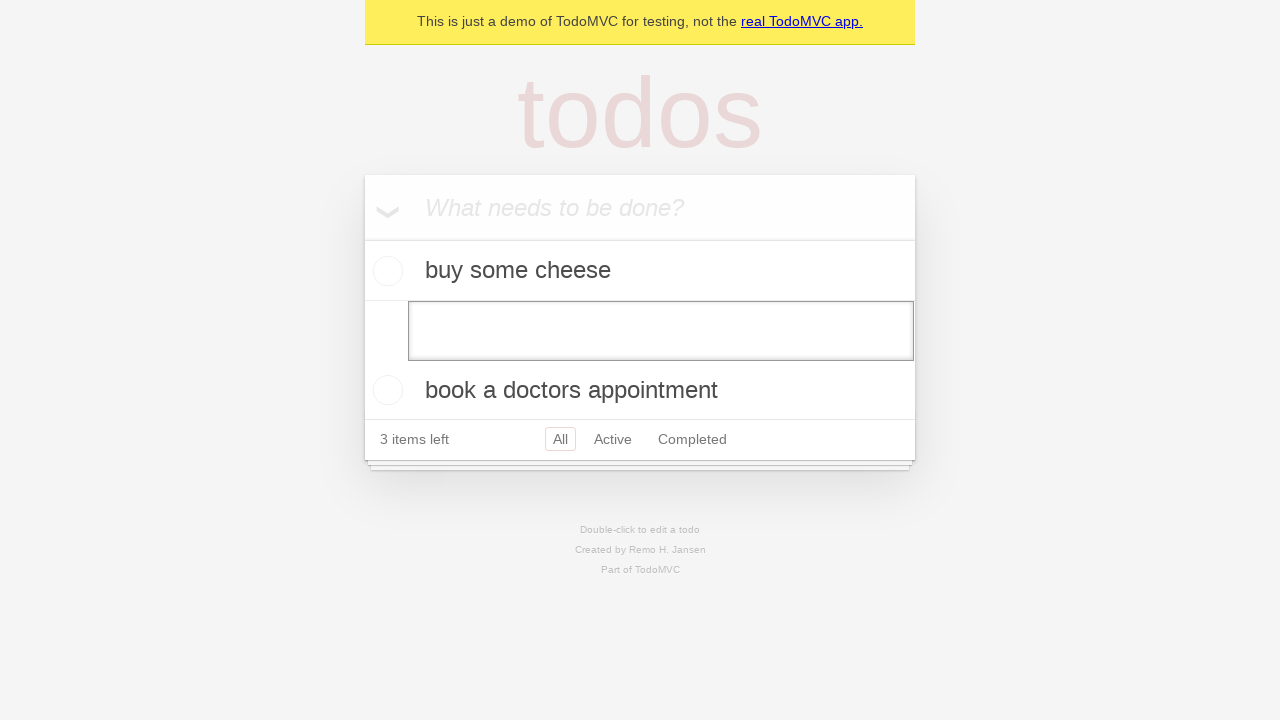

Pressed Enter to confirm empty text - todo item should be removed on internal:testid=[data-testid="todo-item"s] >> nth=1 >> internal:role=textbox[nam
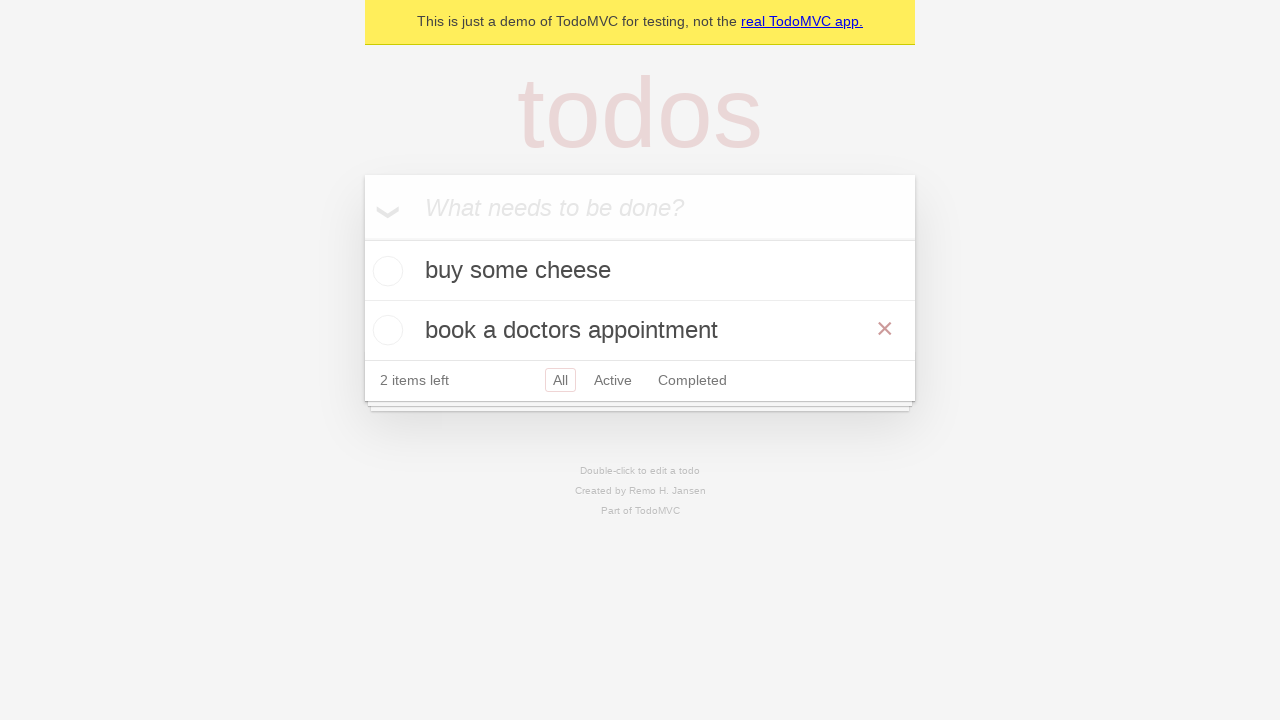

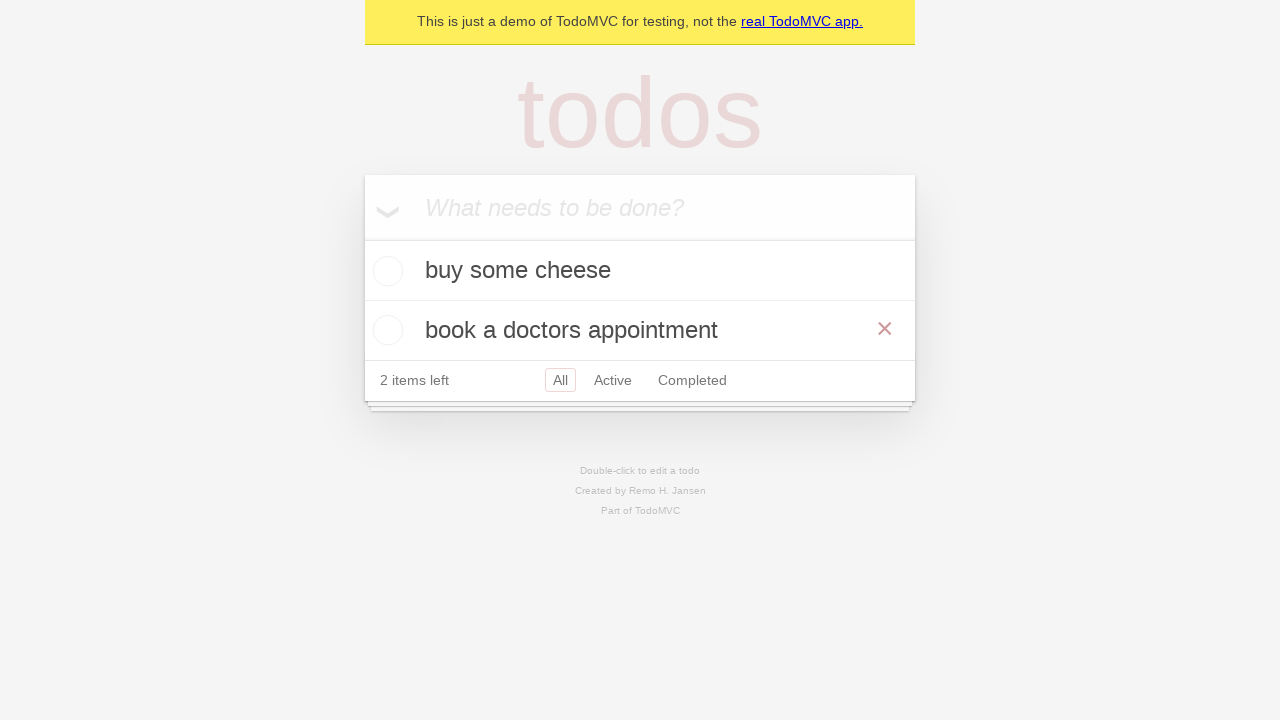